Tests file upload functionality by uploading a file to the upload form and verifying the file is selected

Starting URL: http://the-internet.herokuapp.com/upload

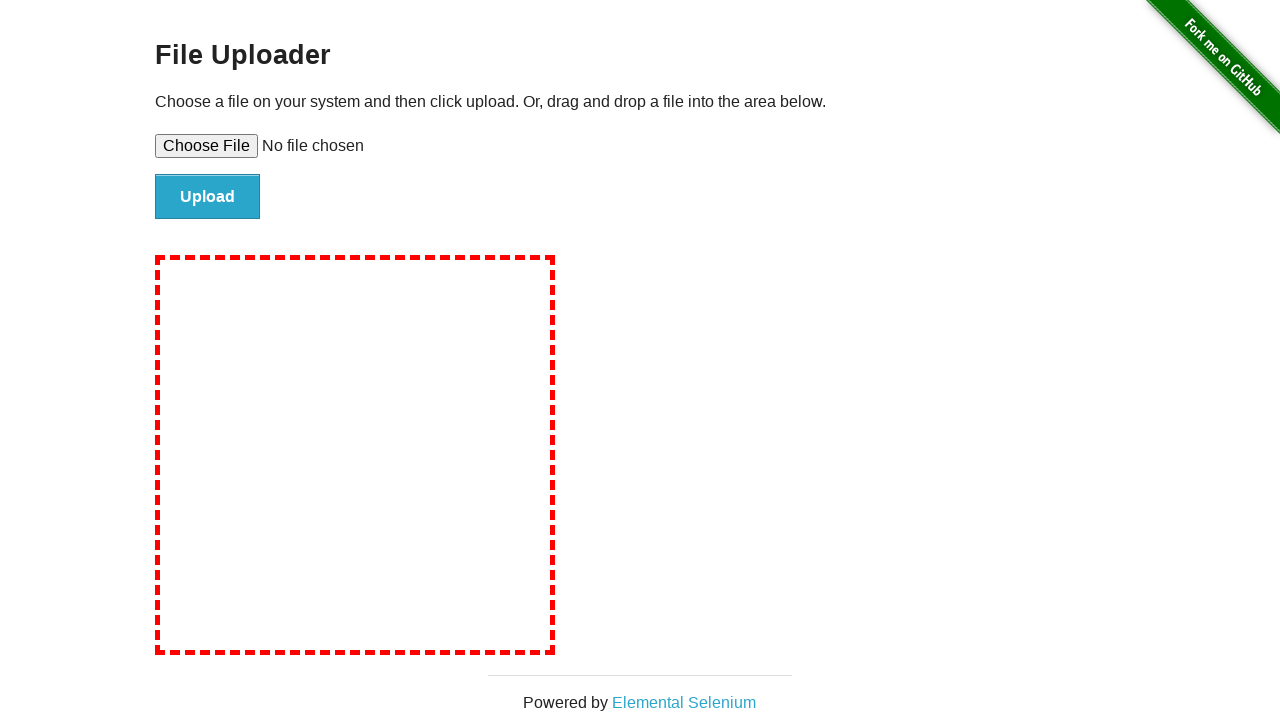

Created temporary test file for upload
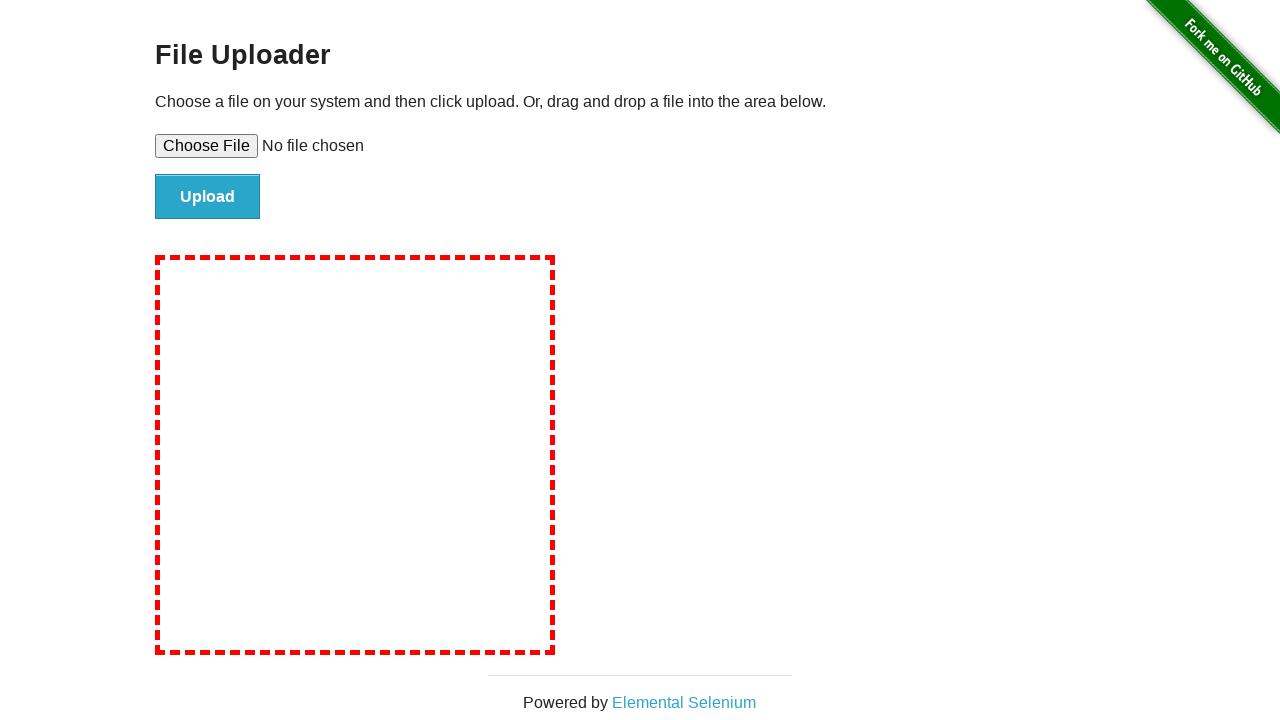

Selected file for upload using file input element
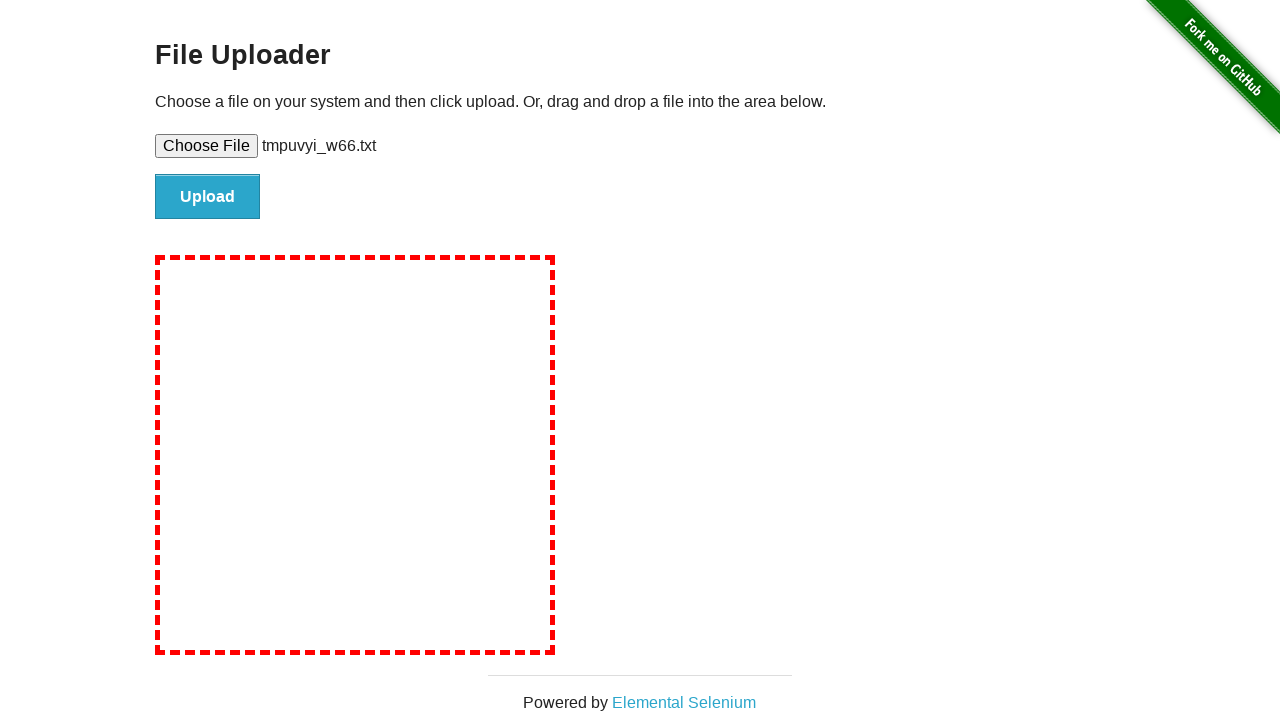

Clicked upload button to submit file at (208, 197) on #file-submit
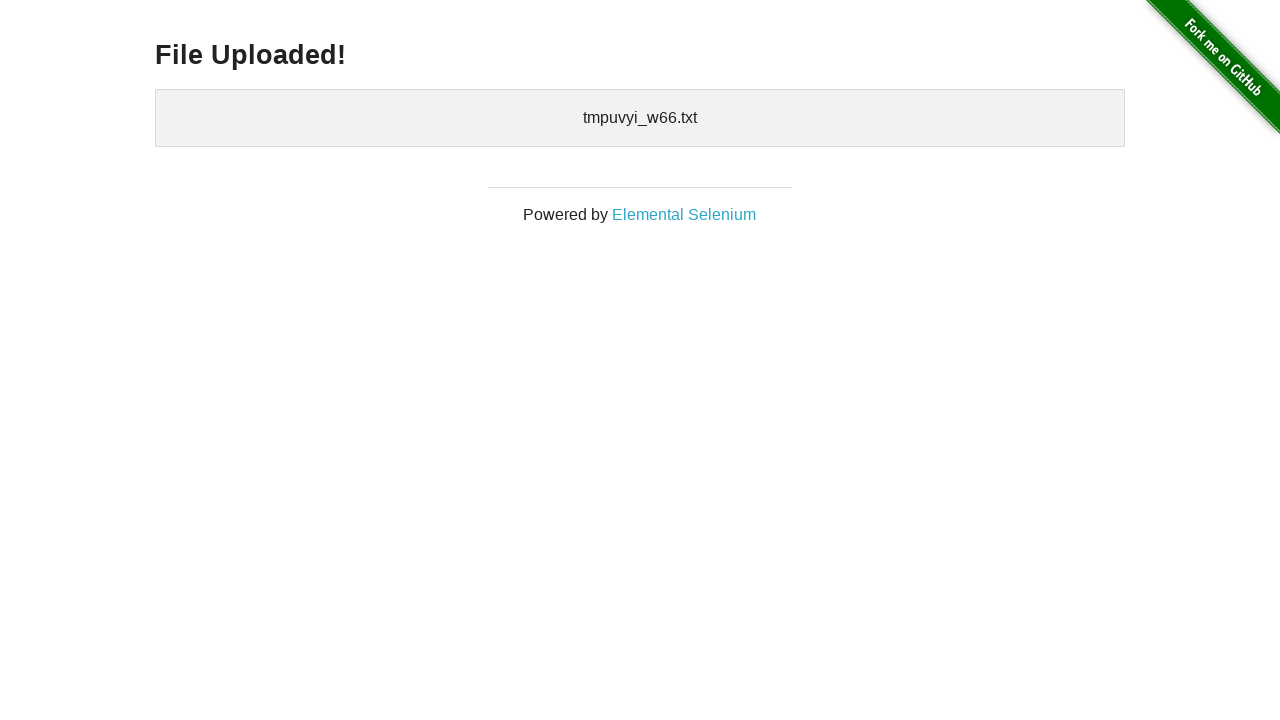

Upload confirmation element appeared, file upload successful
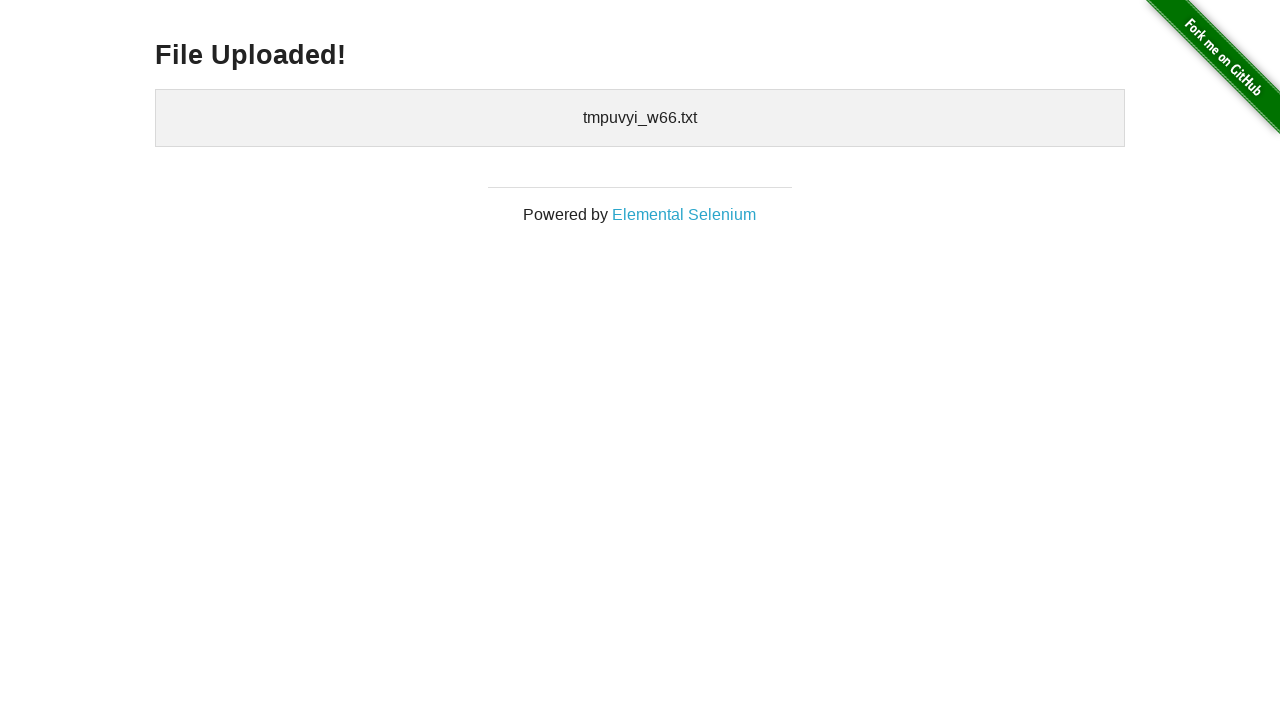

Cleaned up temporary test file
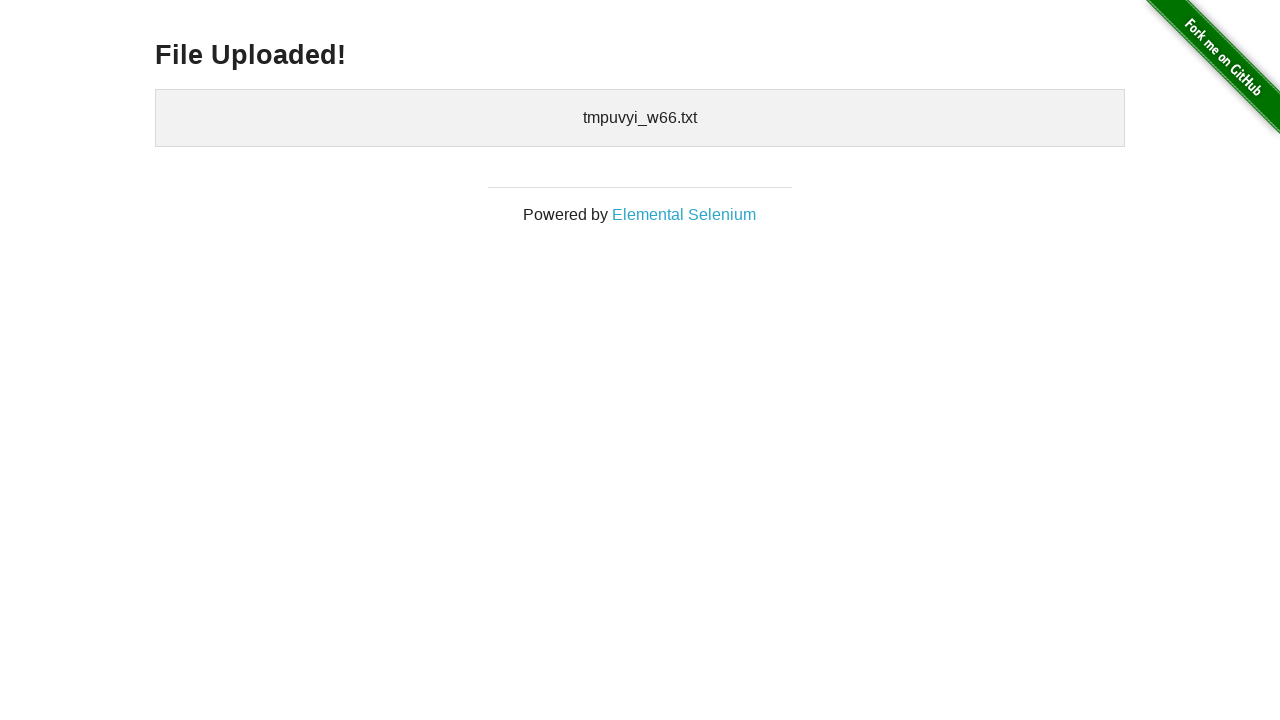

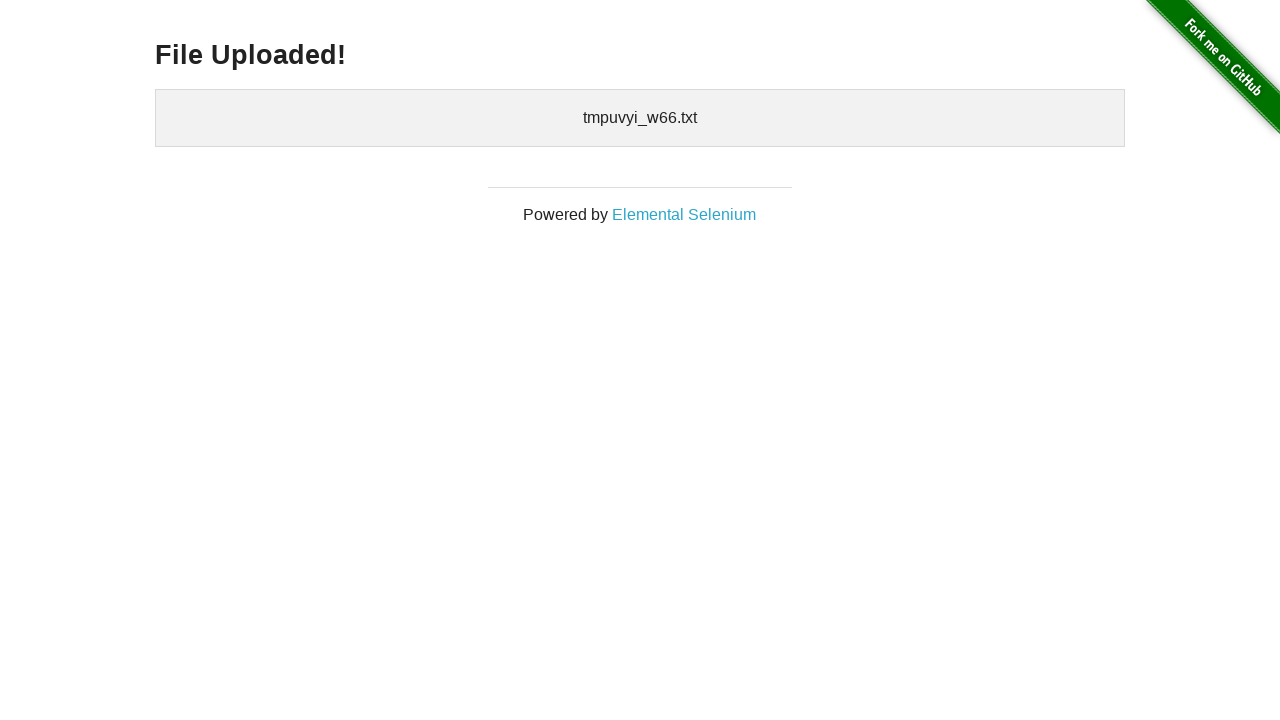